Navigates to the home page and verifies that the header and description text are displayed correctly

Starting URL: https://kristinek.github.io/site

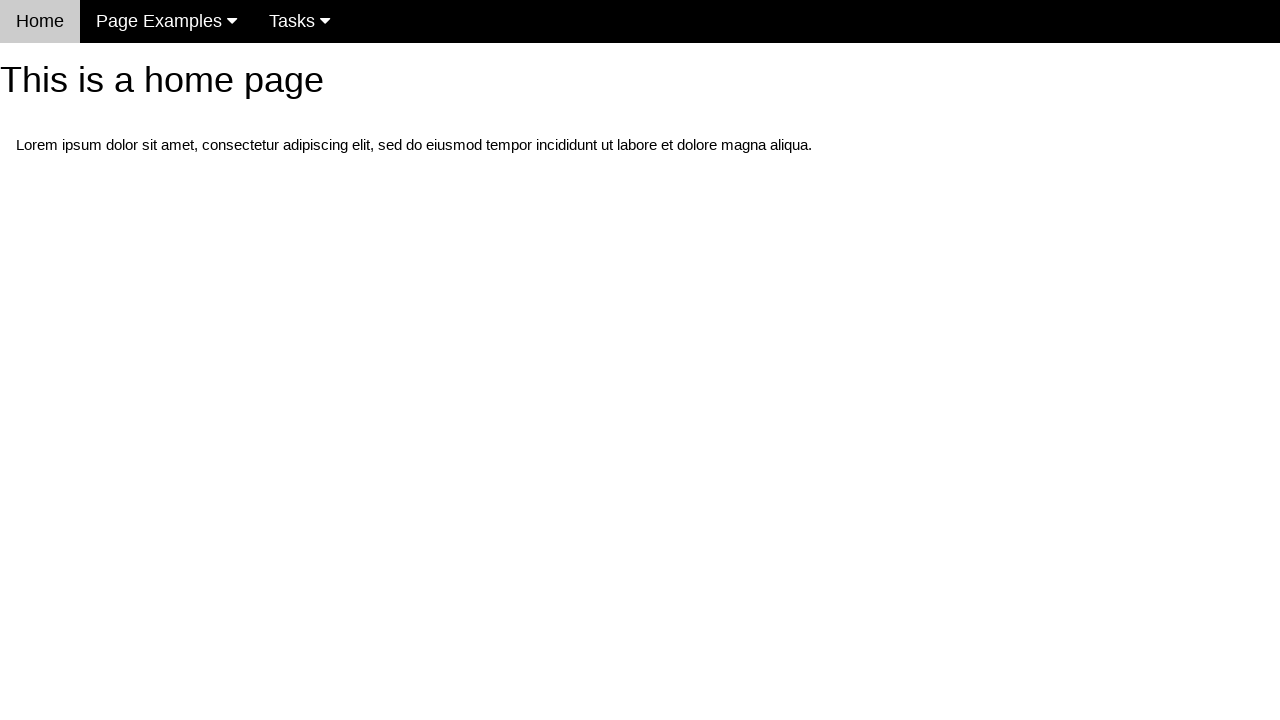

Navigated to home page at https://kristinek.github.io/site
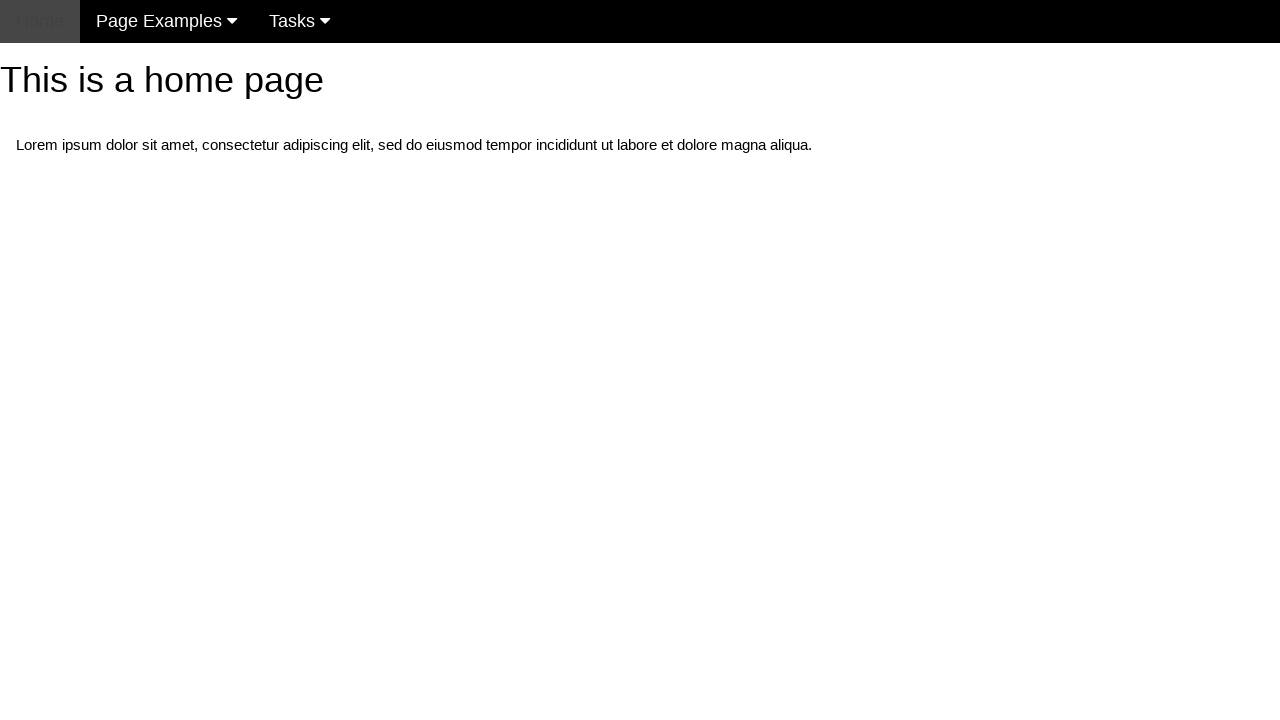

Located h1 header element
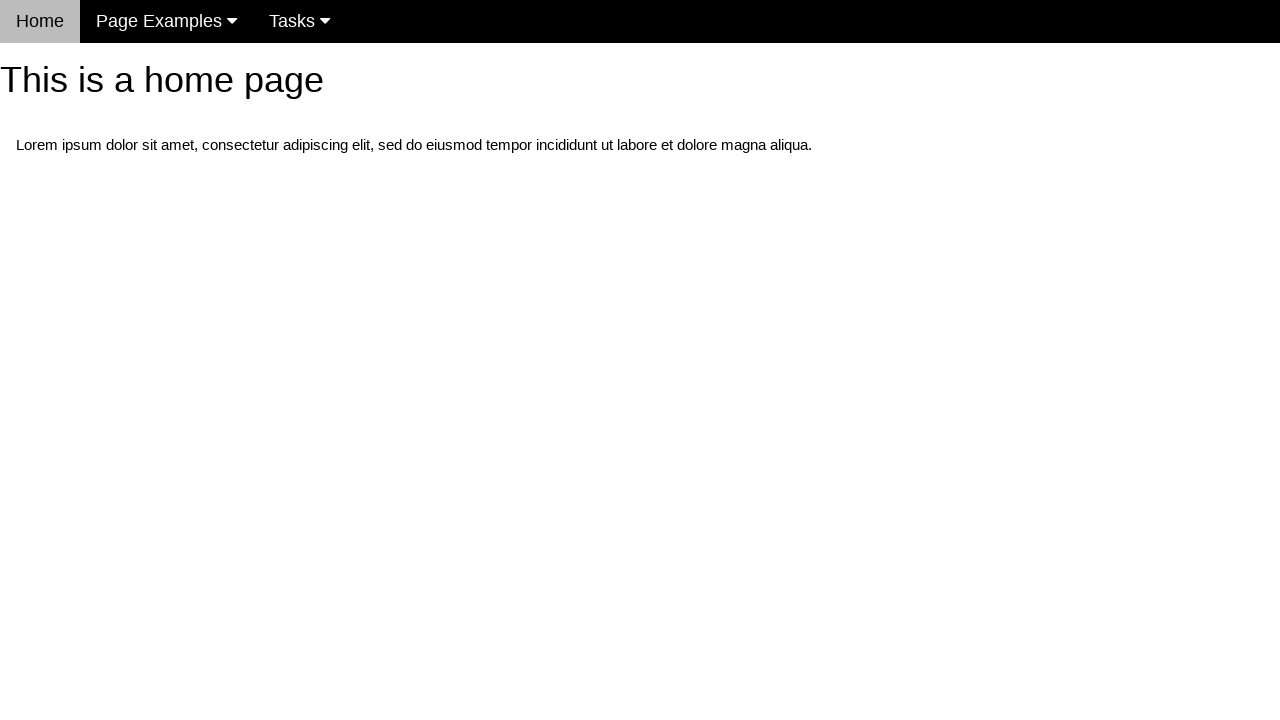

Header element loaded and became visible
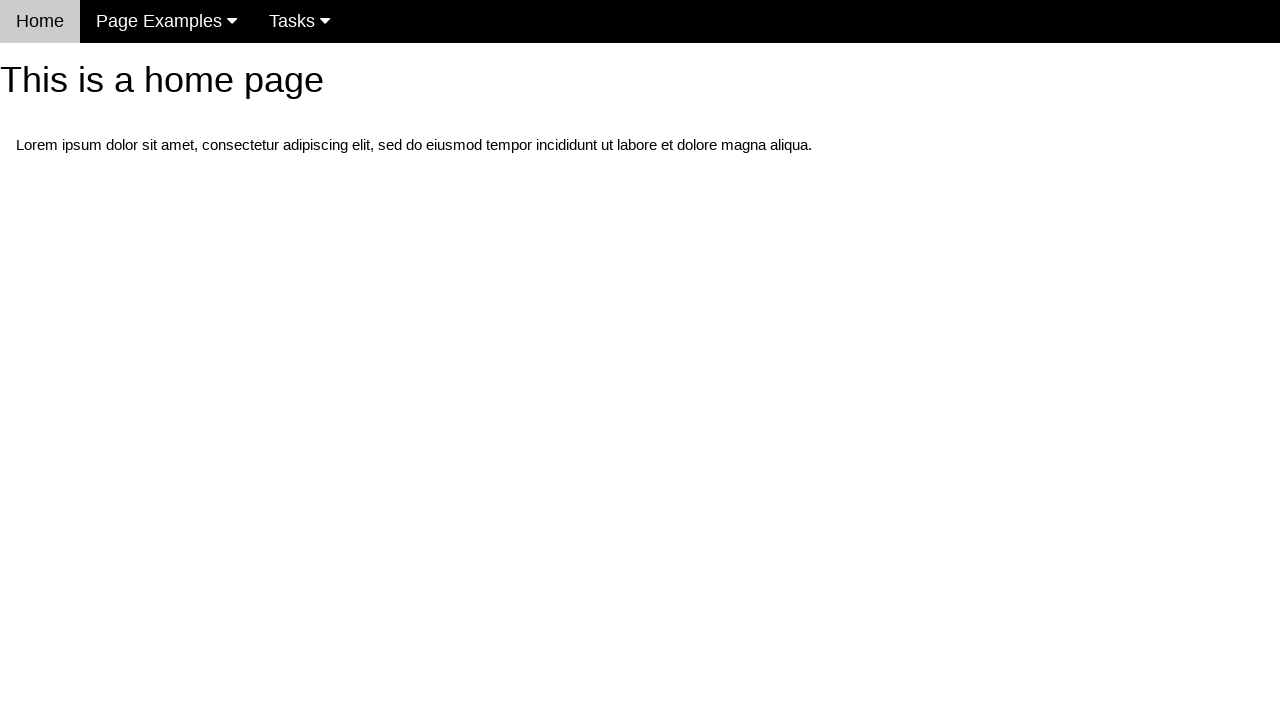

Verified header text is 'This is a home page'
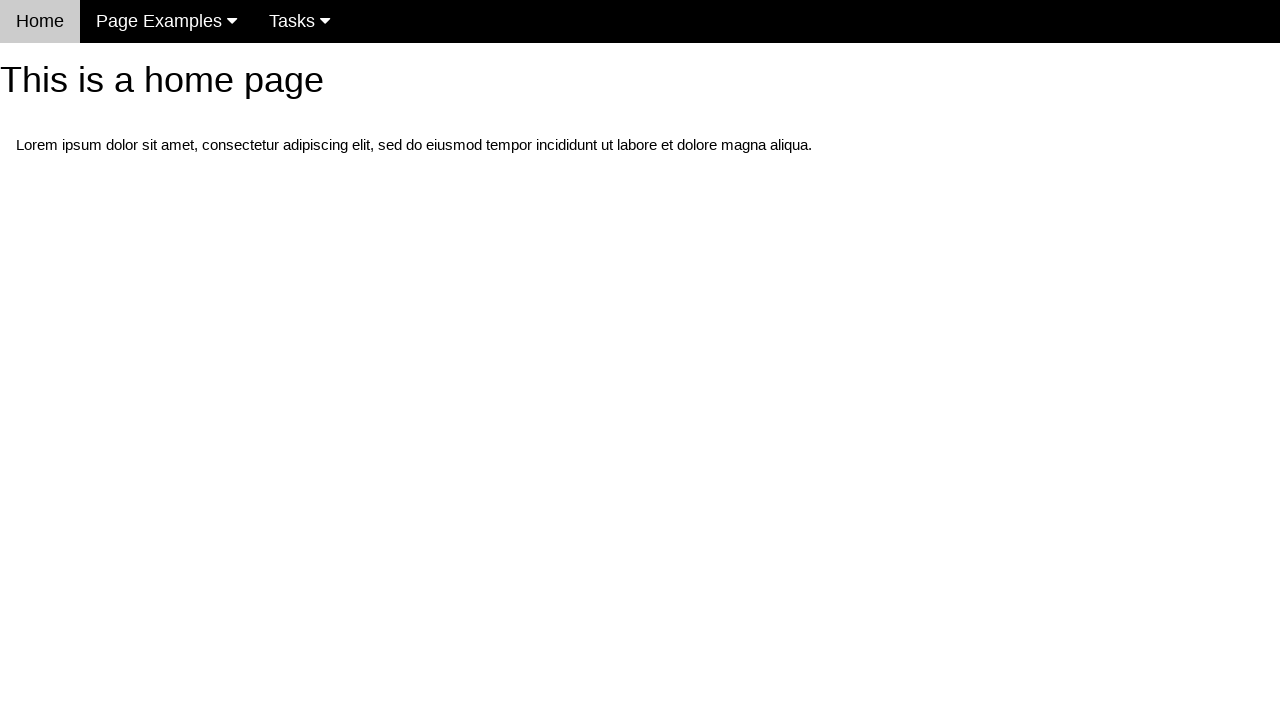

Located p description element
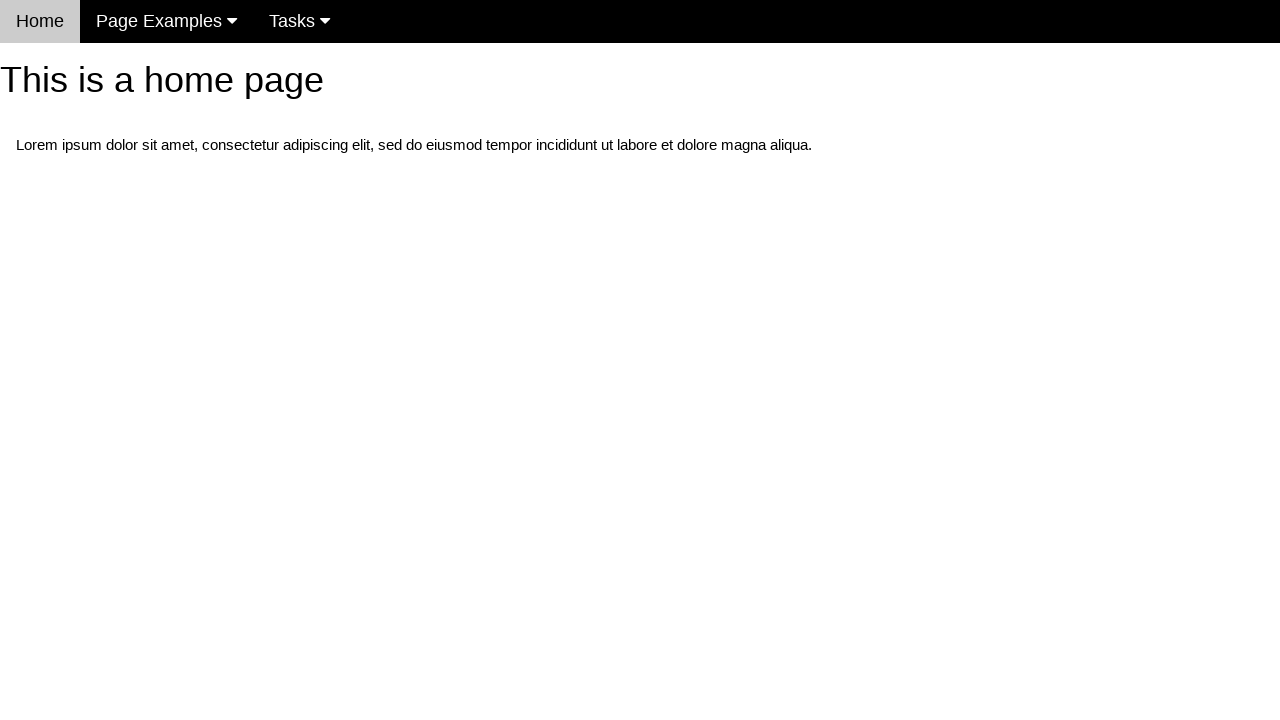

Verified description text matches expected Lorem ipsum content
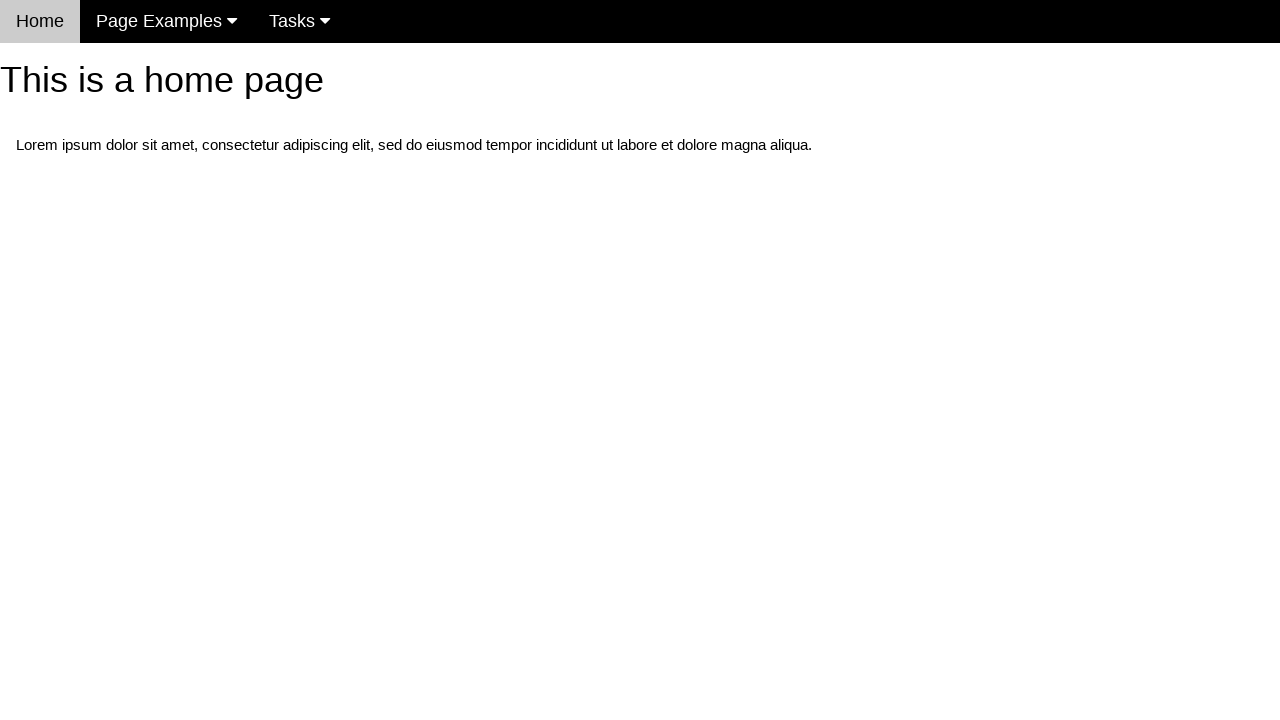

Navigation bar element loaded
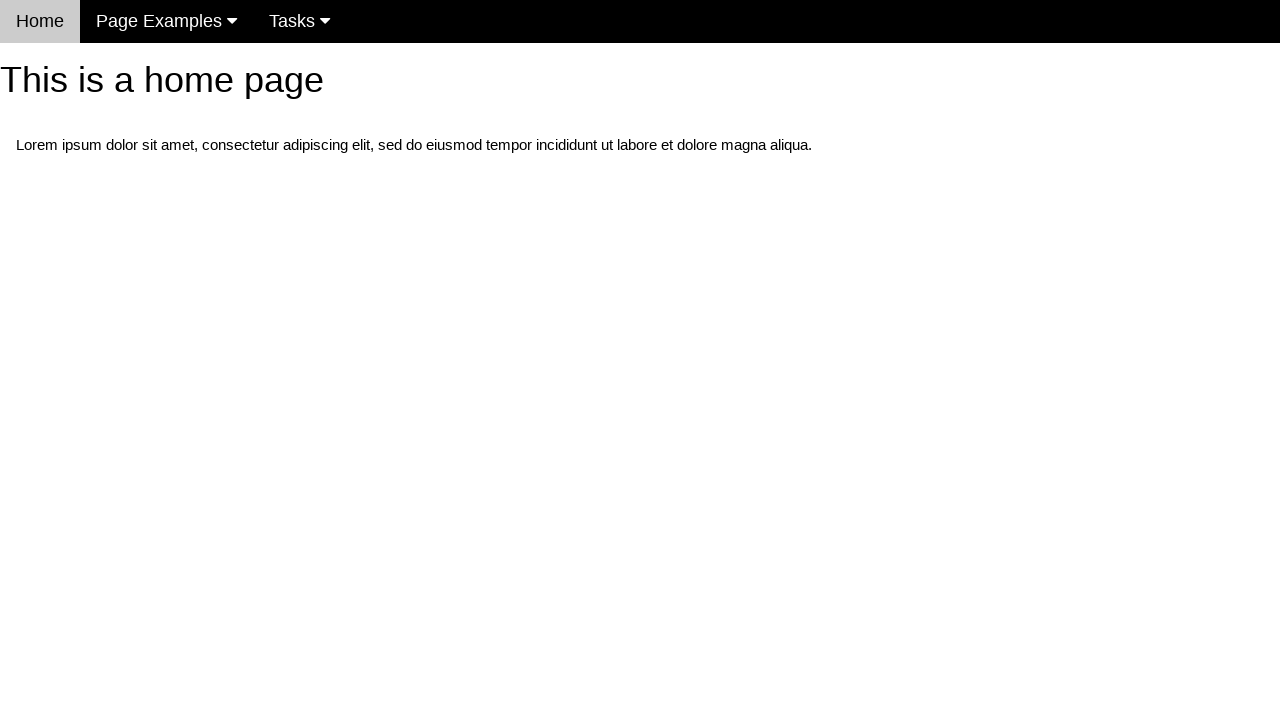

Verified navigation bar is visible
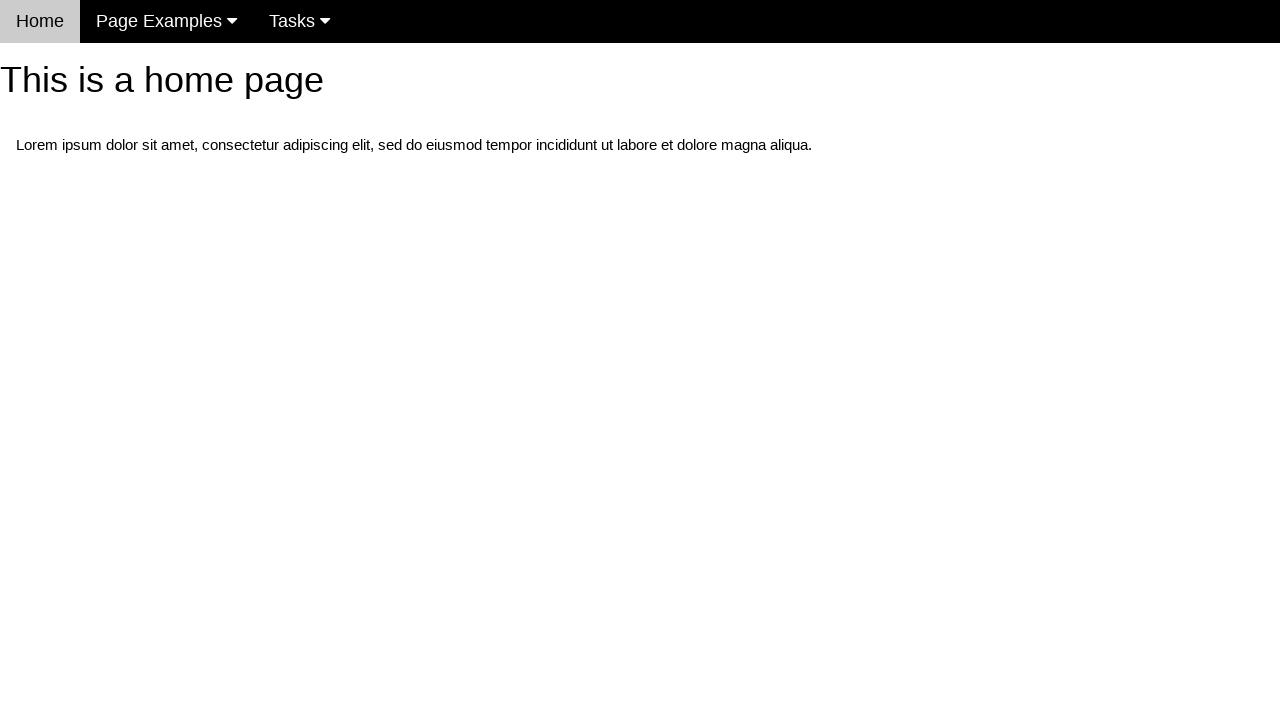

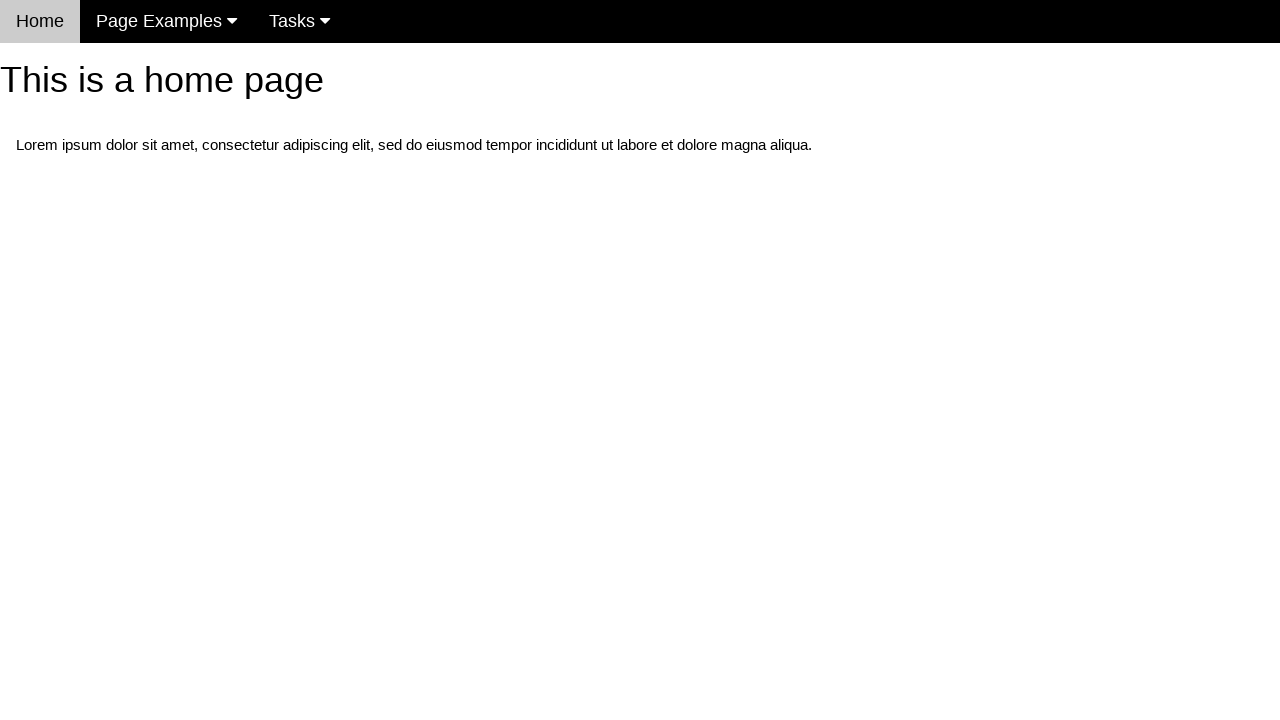